Tests dropdown selection functionality by selecting options using different methods (by index, value, and visible text)

Starting URL: https://rahulshettyacademy.com/dropdownsPractise/

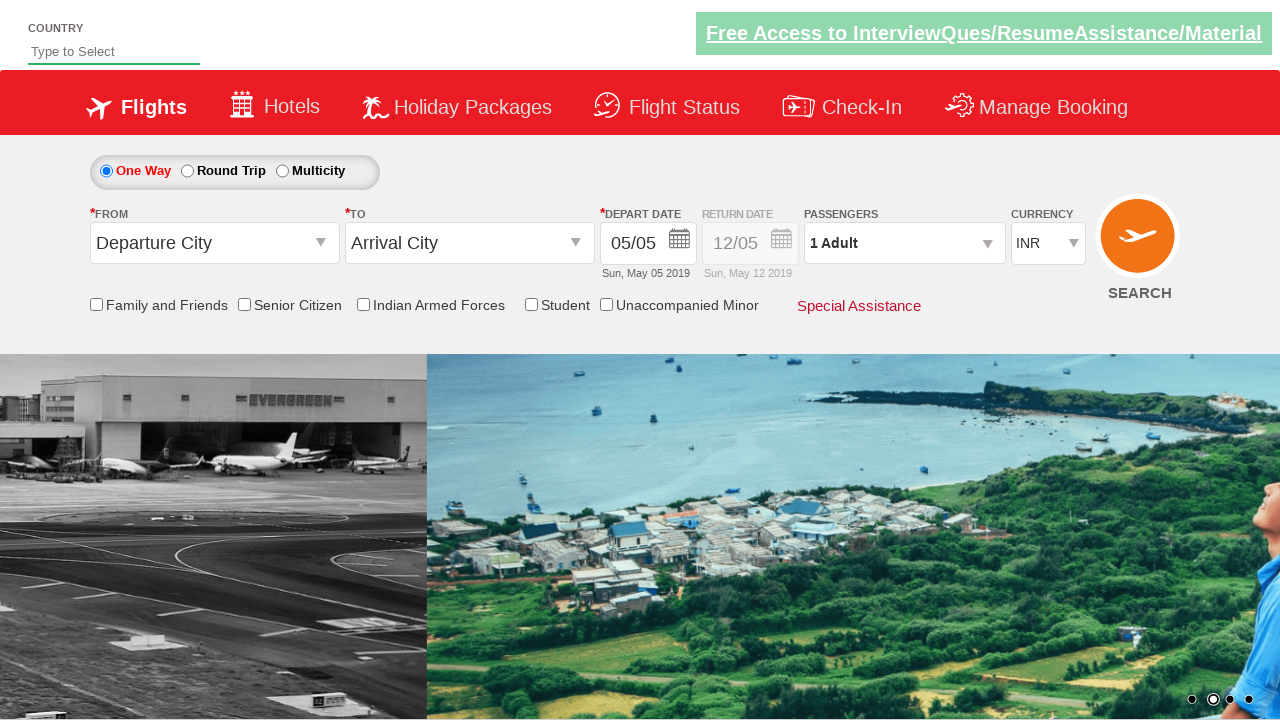

Selected USD currency by index (3rd option) from dropdown on //*[@id='ctl00_mainContent_DropDownListCurrency']
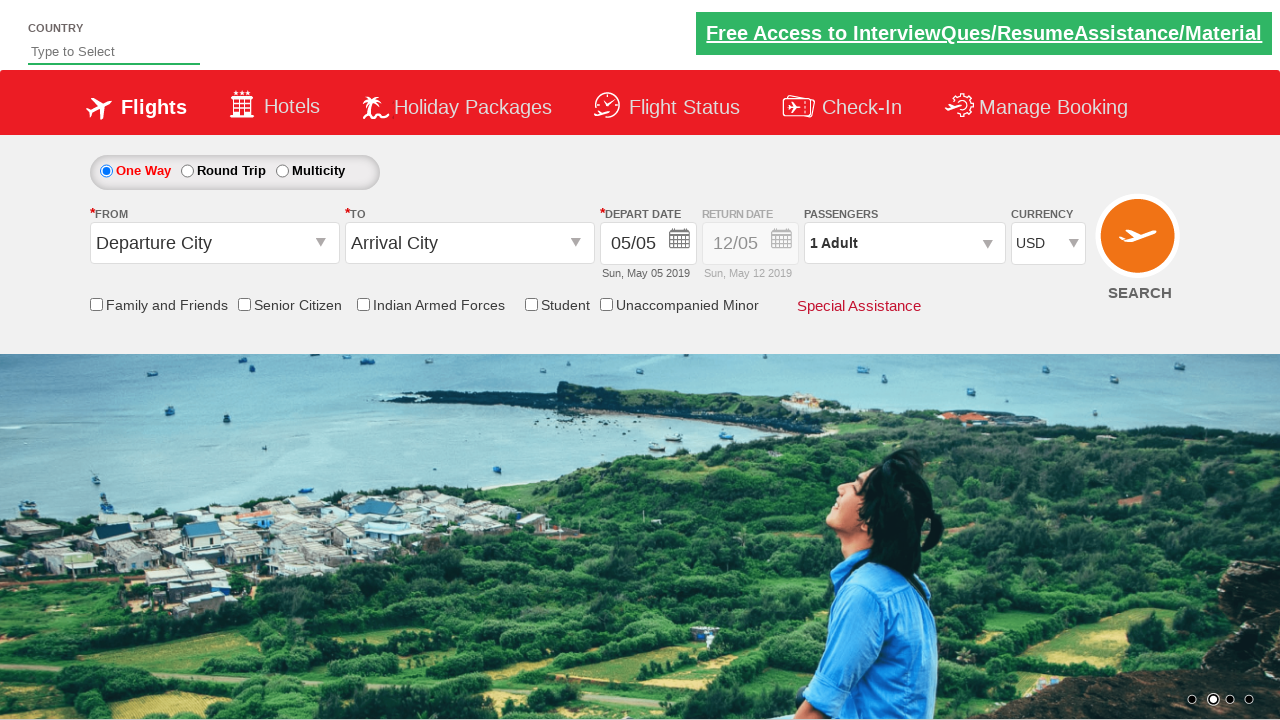

Selected INR currency by value from dropdown on //*[@id='ctl00_mainContent_DropDownListCurrency']
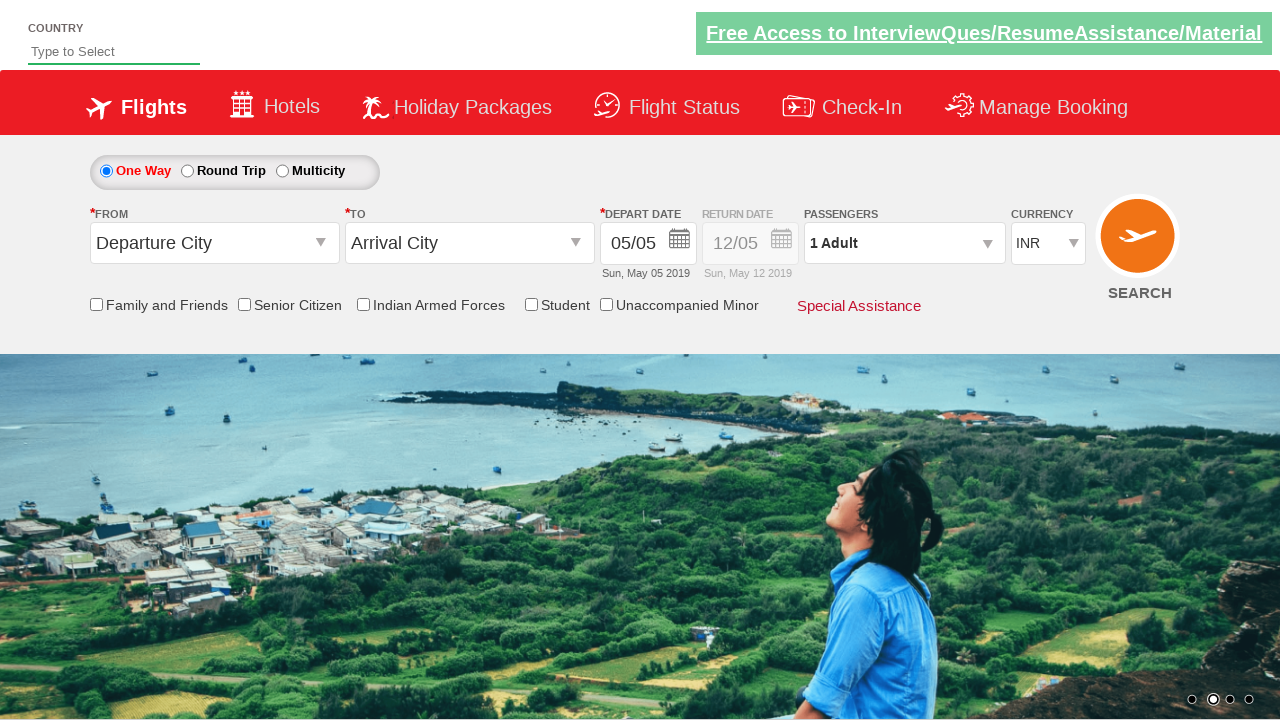

Selected AED currency by visible text from dropdown on //*[@id='ctl00_mainContent_DropDownListCurrency']
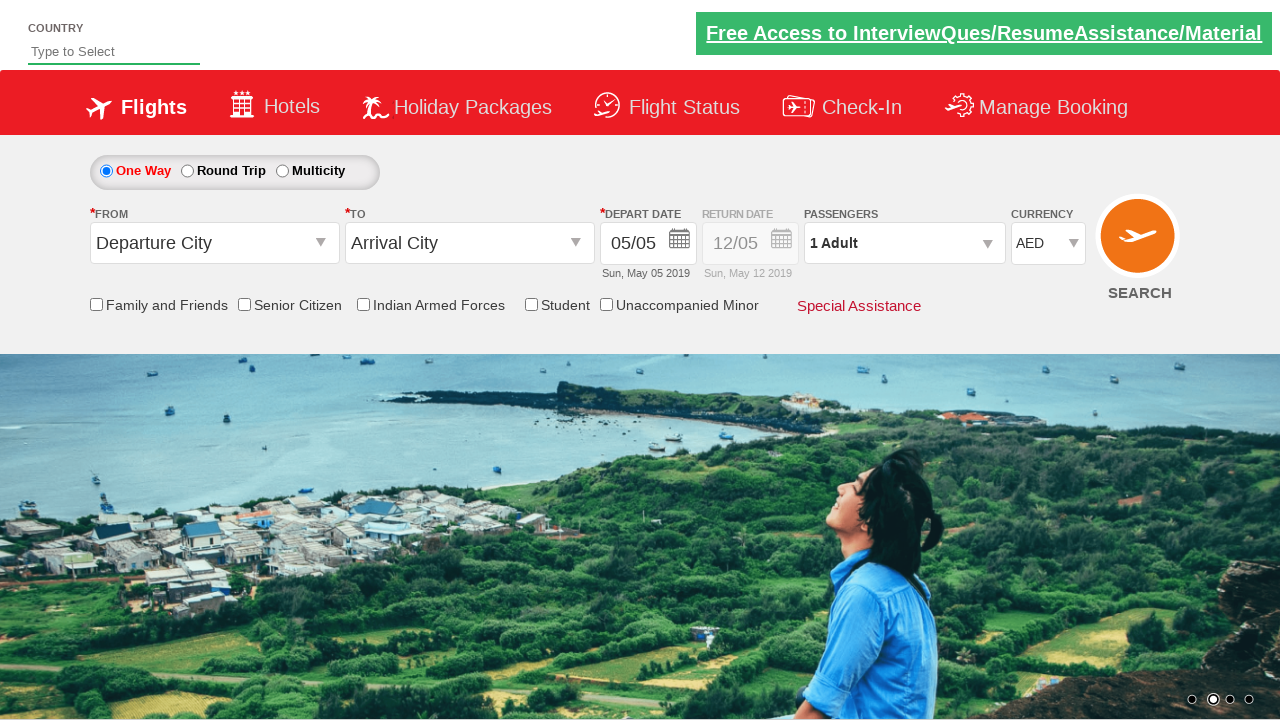

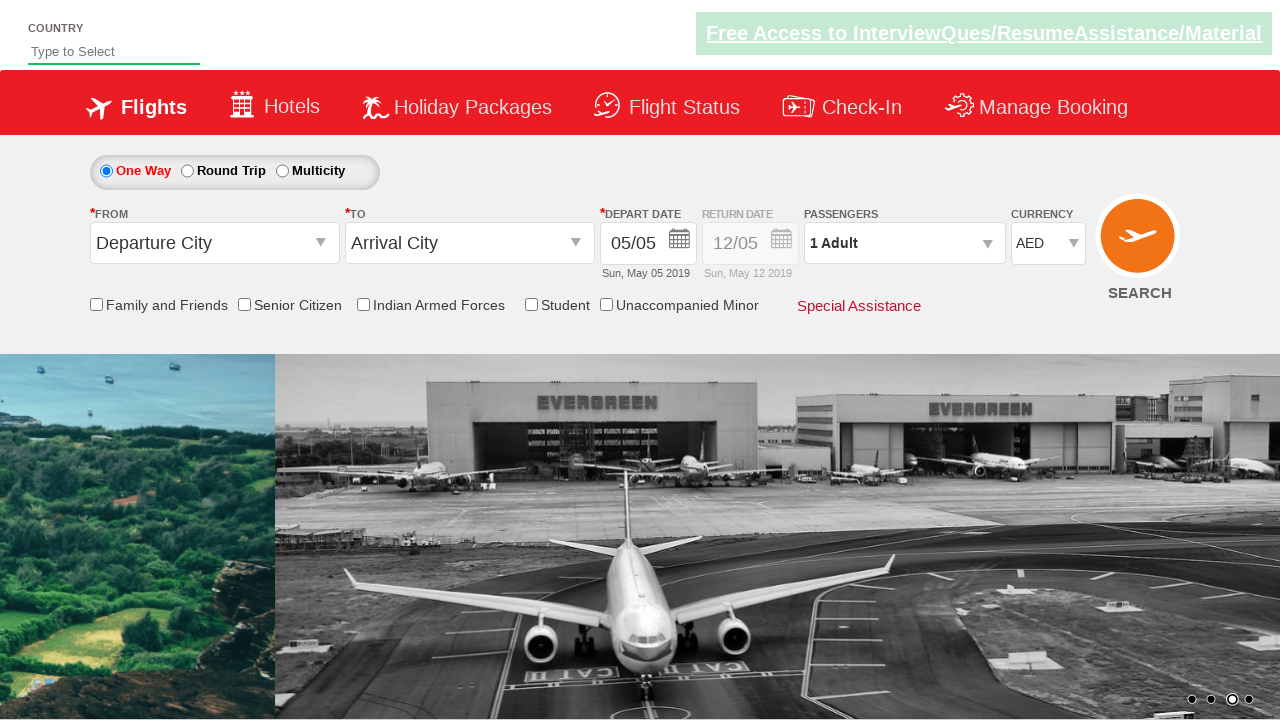